Tests dropdown selection functionality on a registration form by selecting different options using various methods

Starting URL: https://demo.automationtesting.in/Register.html

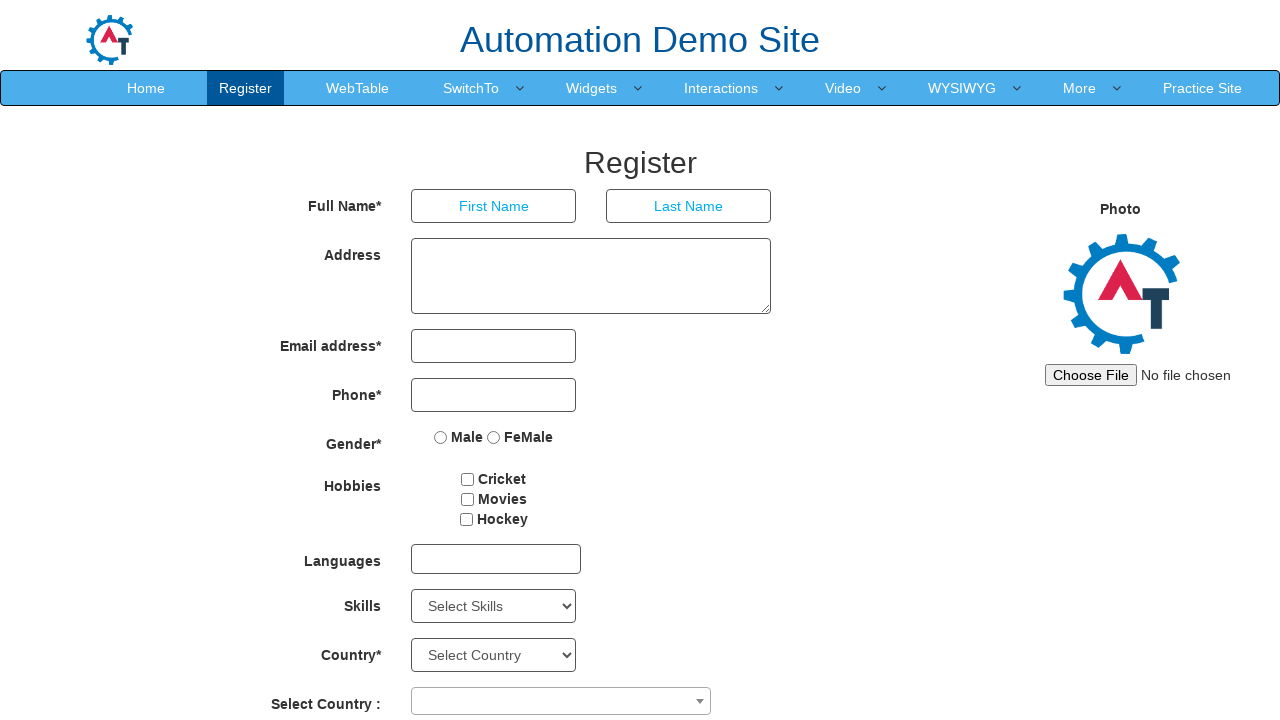

Located Skills dropdown element
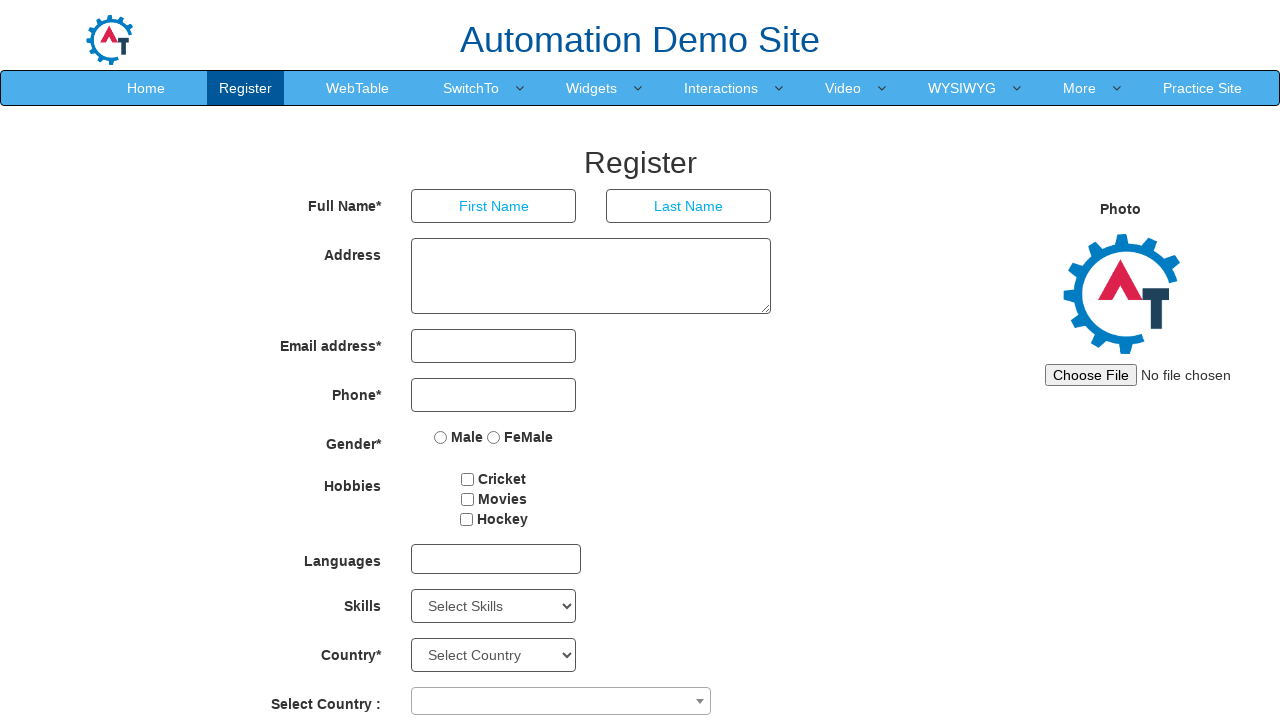

Selected first option in Skills dropdown by index on #Skills
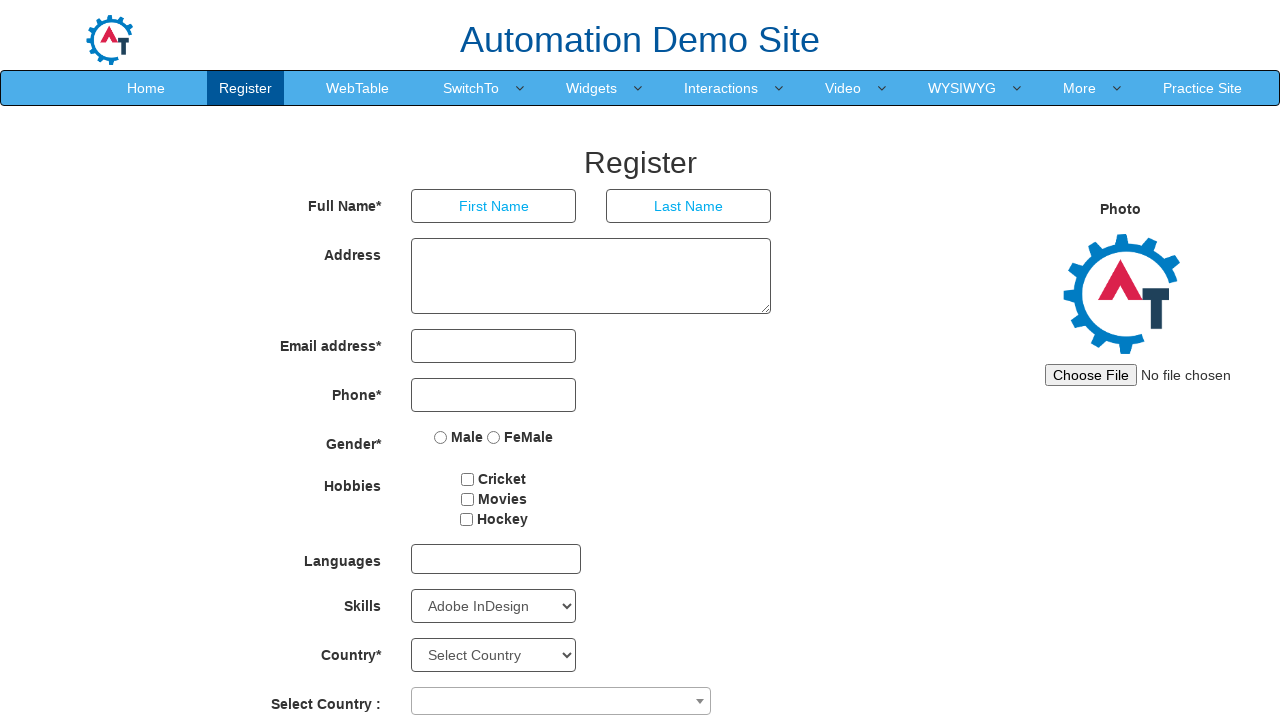

Selected 'Android' option in Skills dropdown by value on #Skills
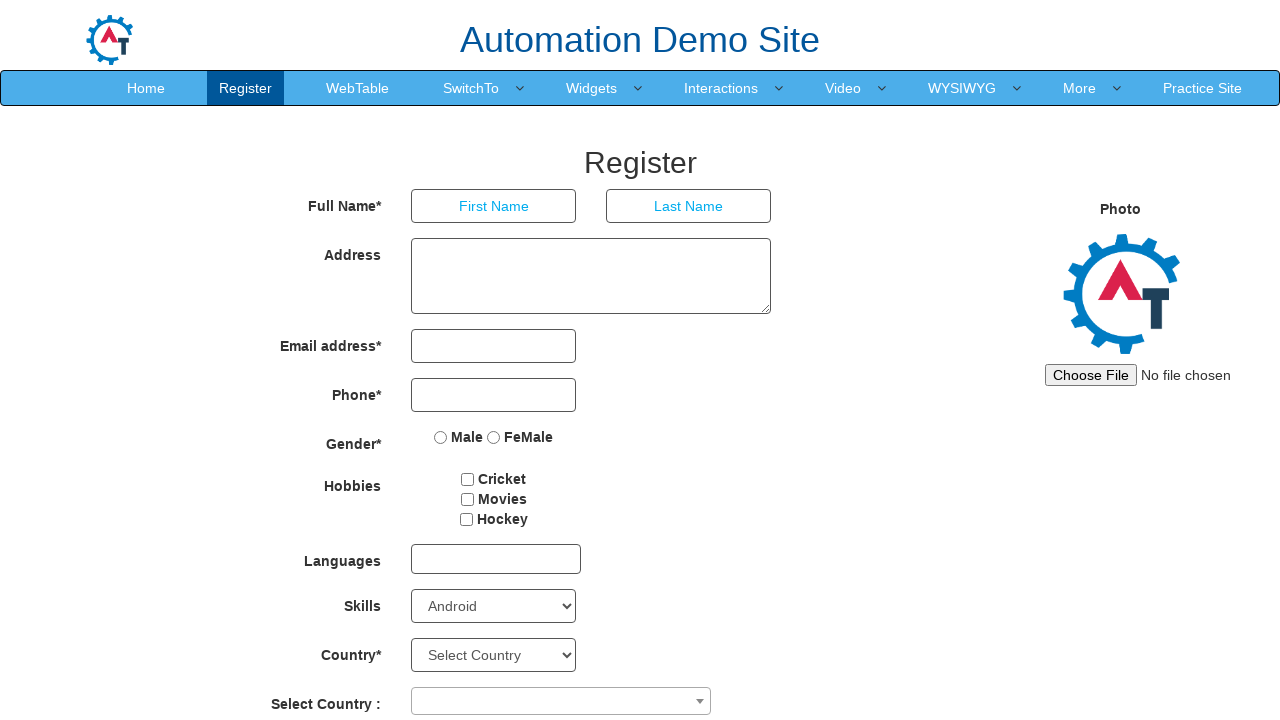

Selected 'APIs' option in Skills dropdown by visible text on #Skills
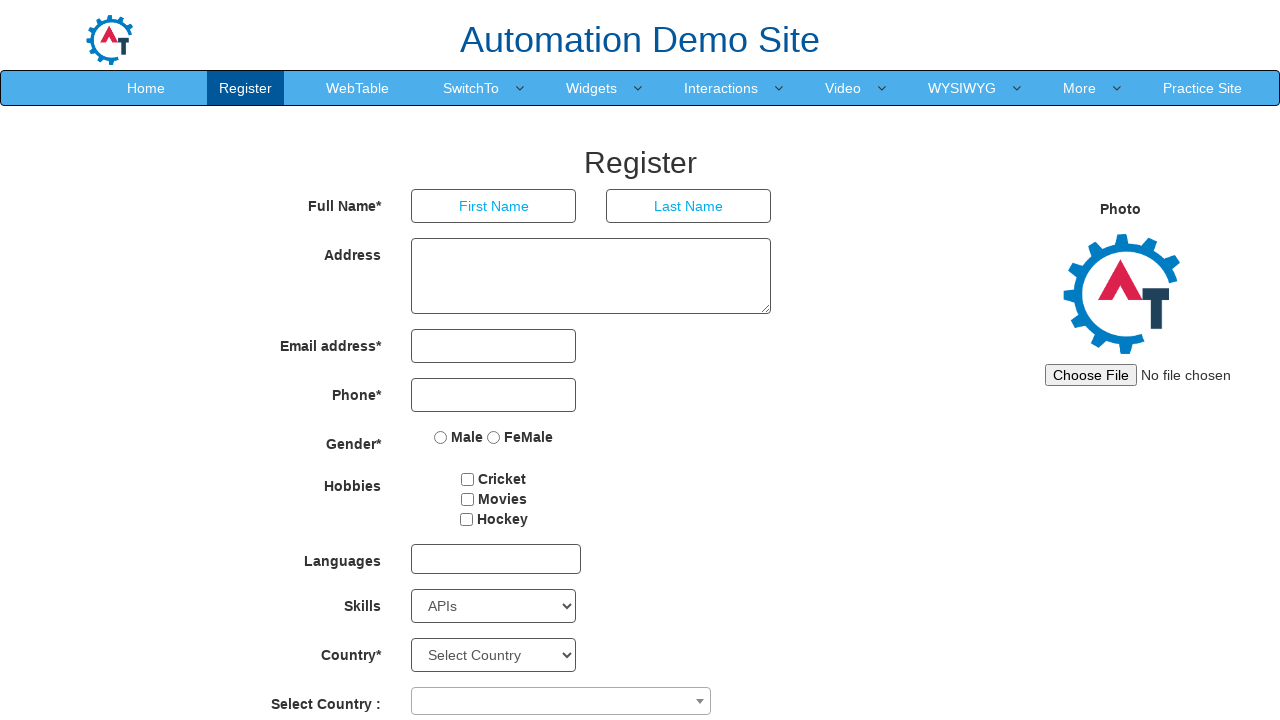

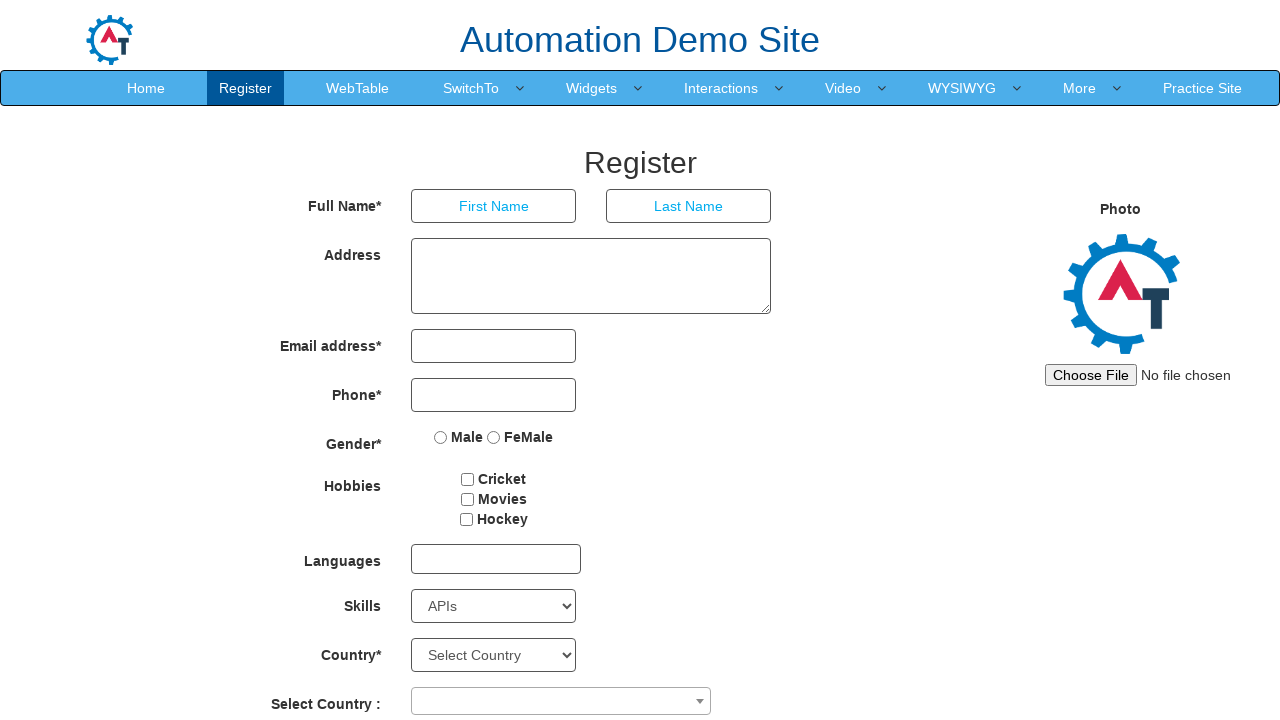